Tests various CSS selector patterns by locating elements on a demo page and interacting with an input field

Starting URL: https://testeroprogramowania.github.io/selenium/basics.html

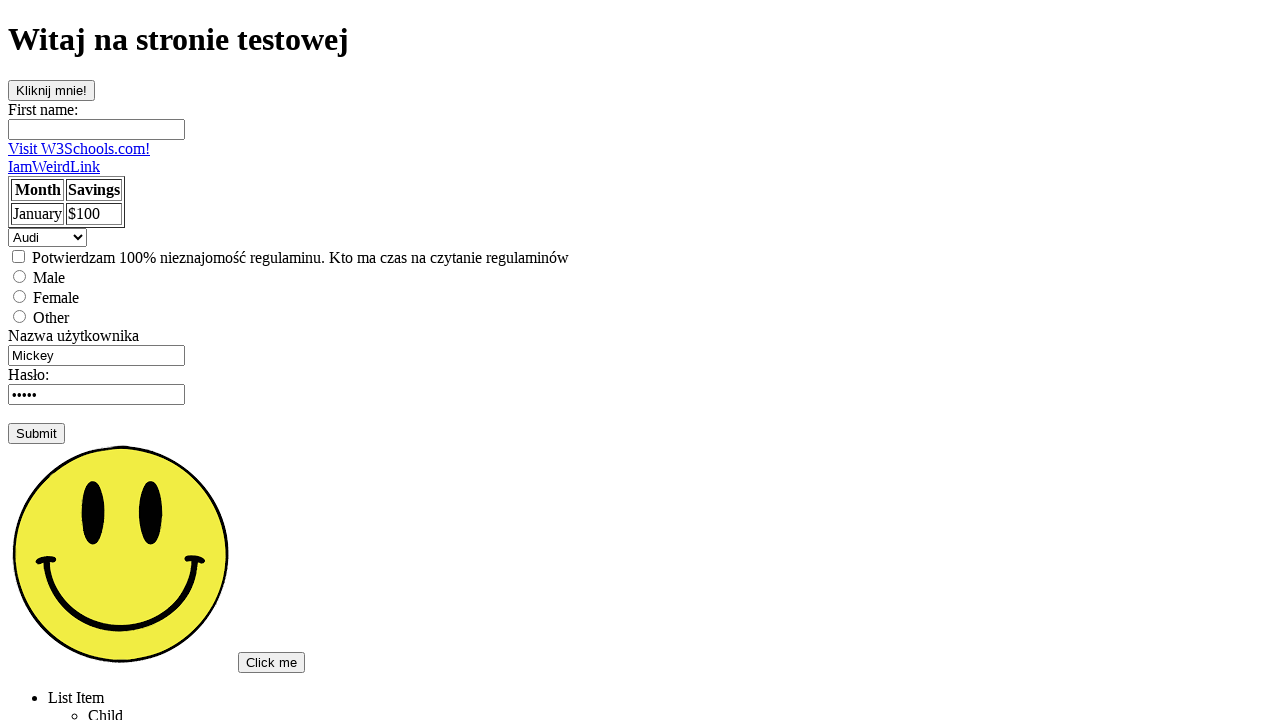

Navigated to demo page
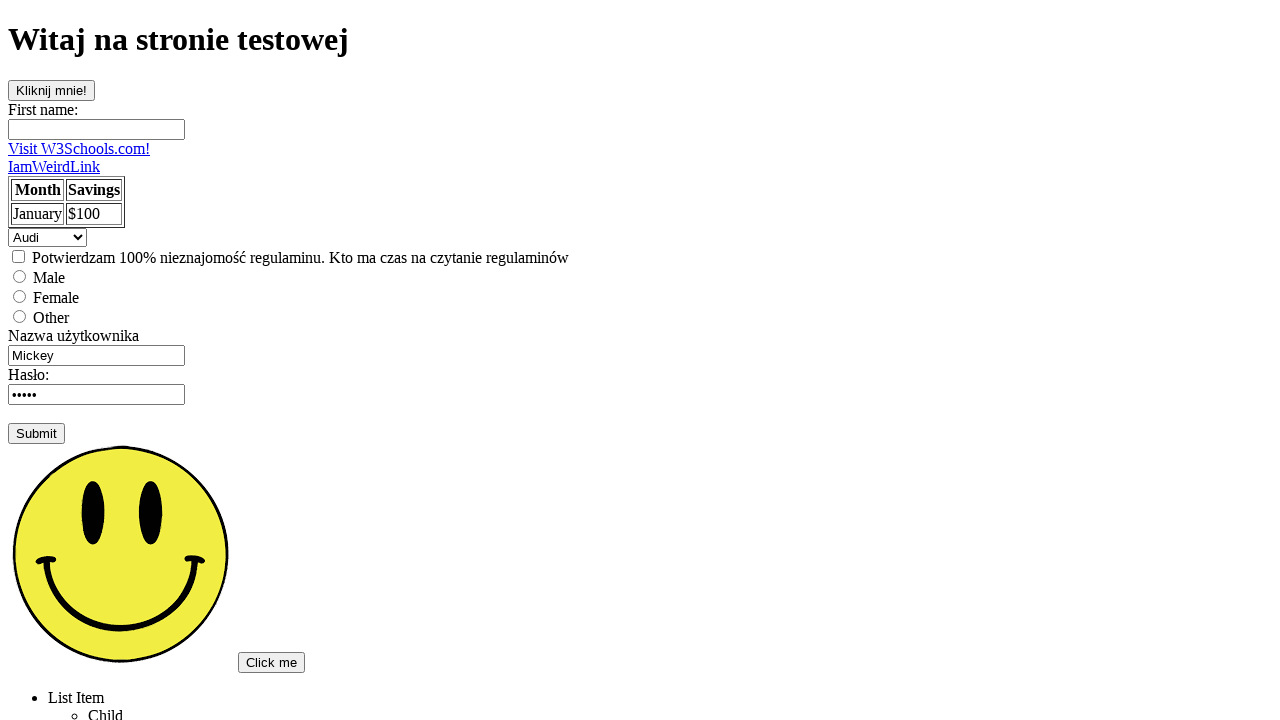

Filled first input field with 'Pierwszy' on input
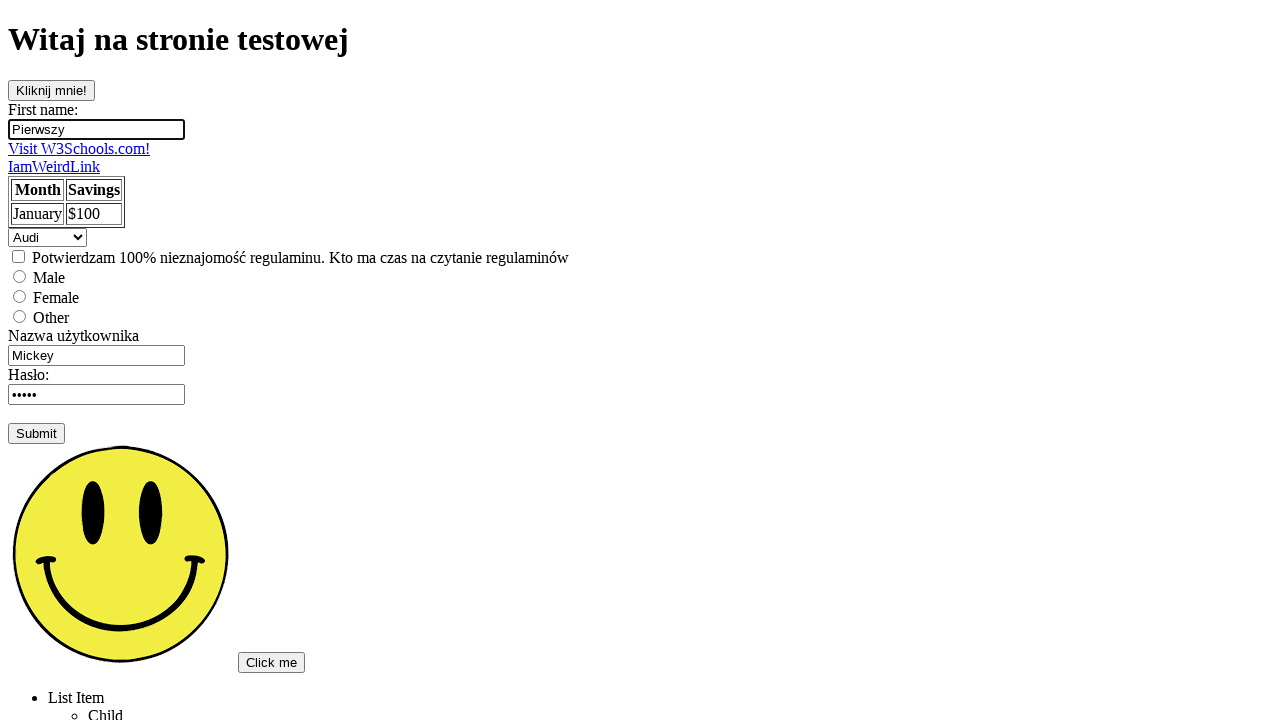

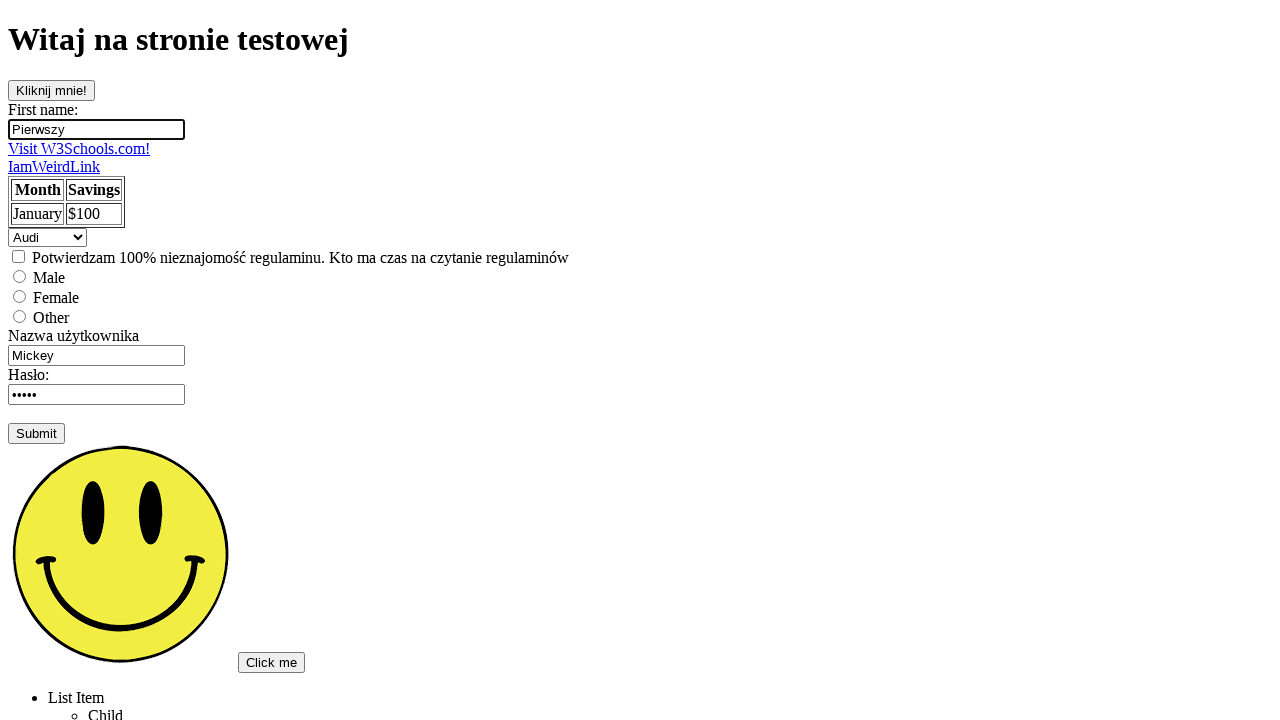